Verifies that clicking the X button closes the signup modal

Starting URL: https://www.demoblaze.com

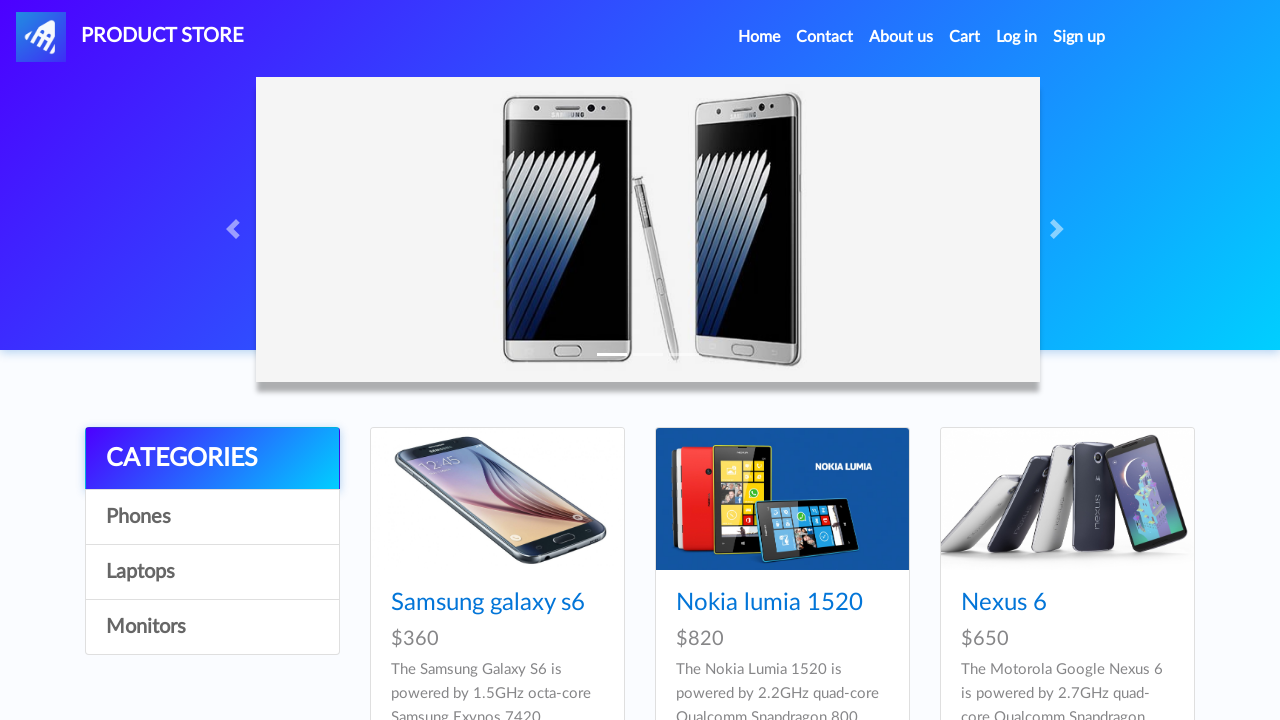

Clicked signin2 button to open signup modal at (1079, 37) on #signin2
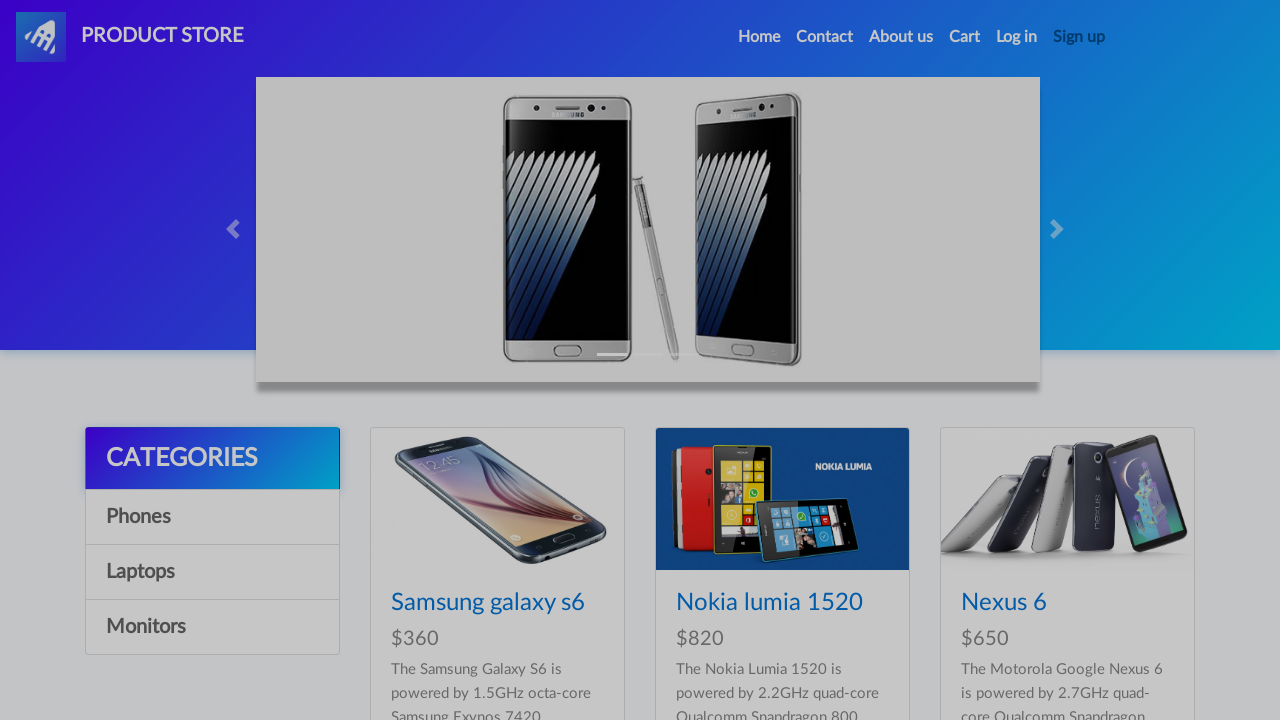

Signup modal appeared with username field visible
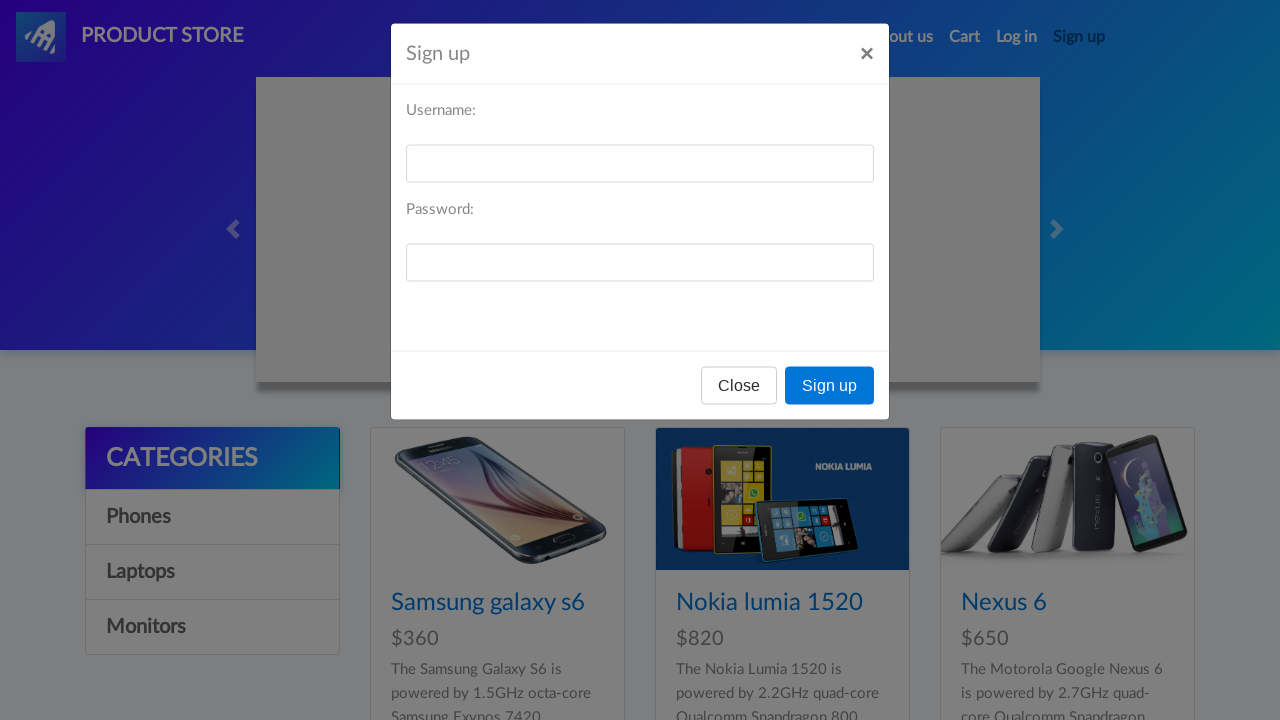

Clicked X close button on signup modal at (867, 61) on xpath=//div[@id='signInModal']//button[@class='close']
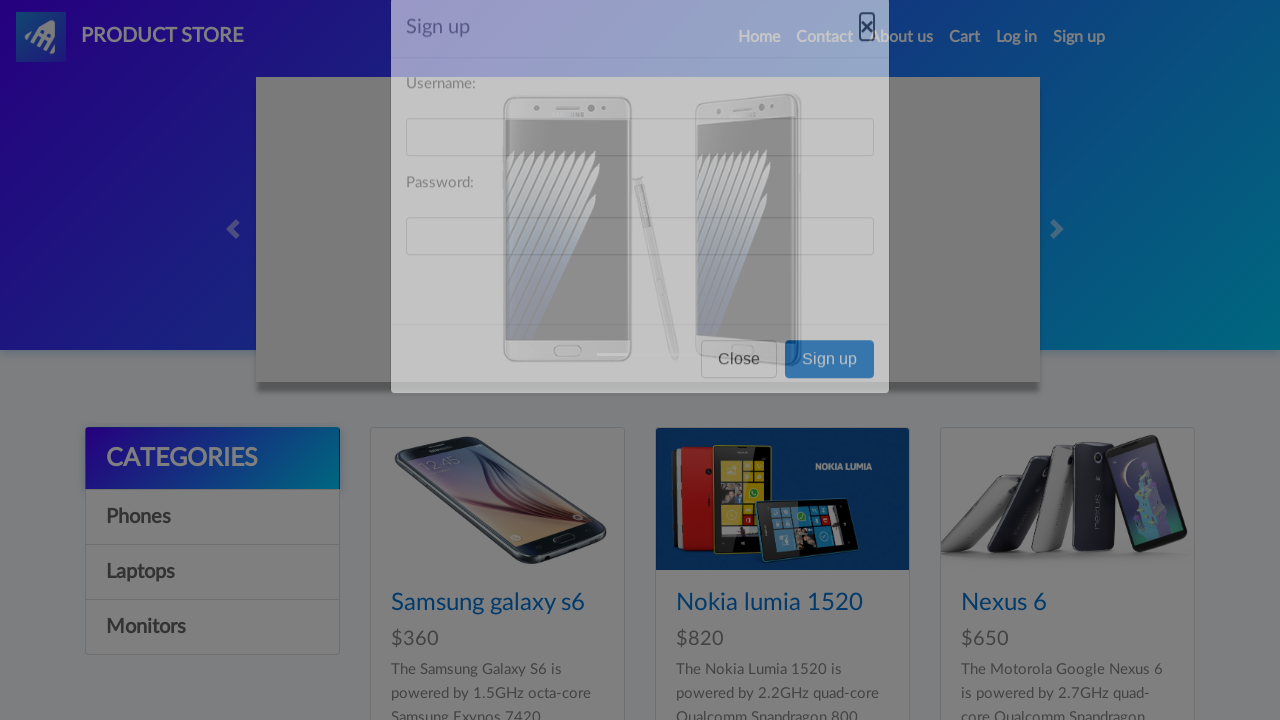

Verified signup modal is closed - username field no longer visible
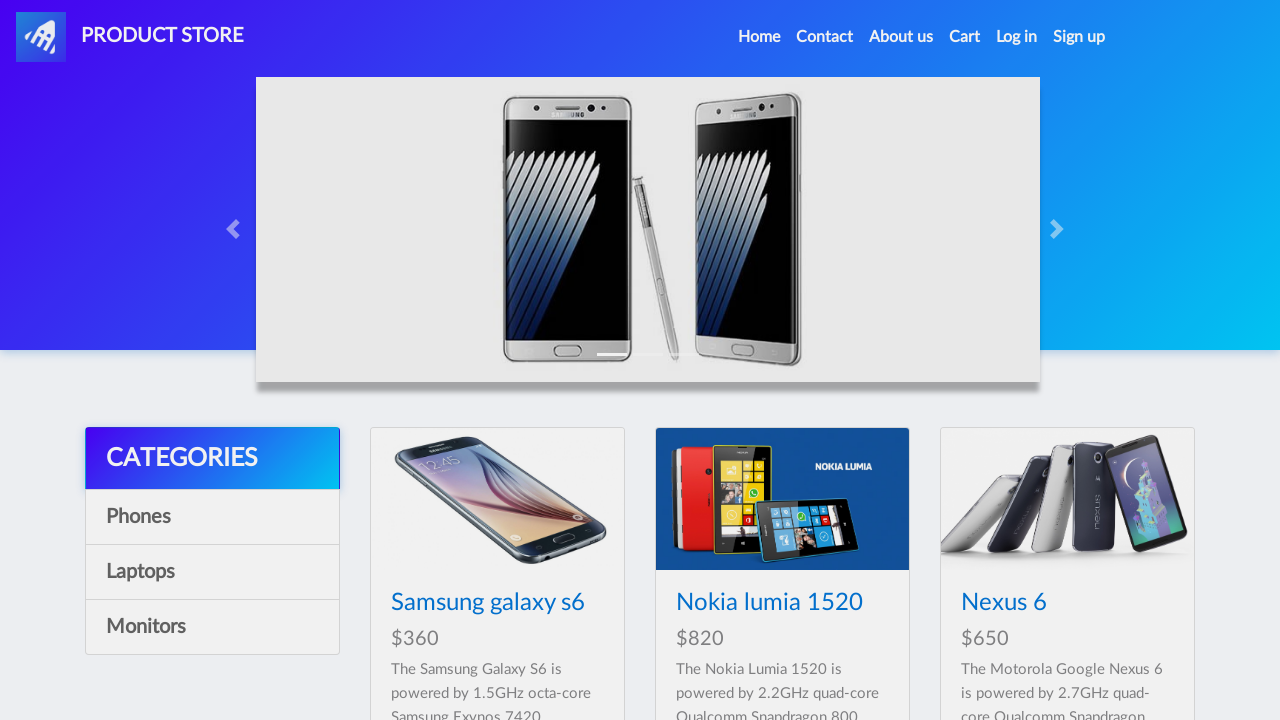

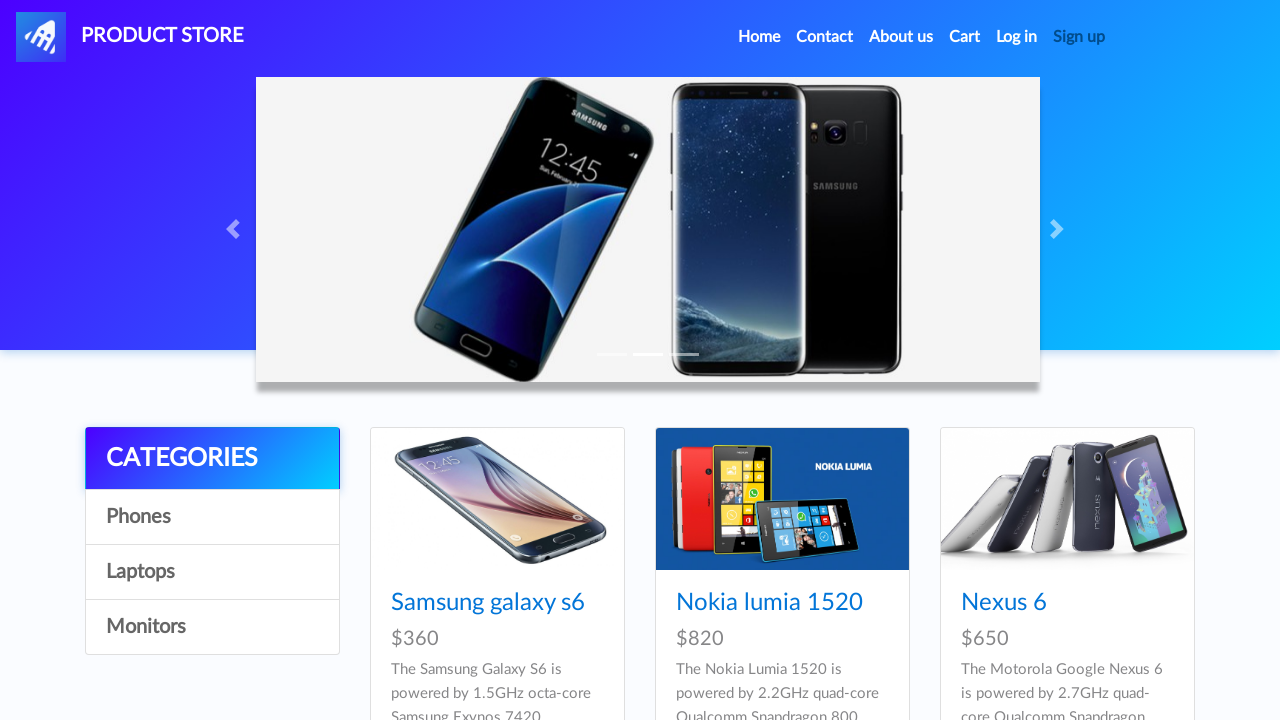